Tests radio button functionality on Angular Material by selecting the "Summer" radio option

Starting URL: https://material.angular.io/components/radio/examples

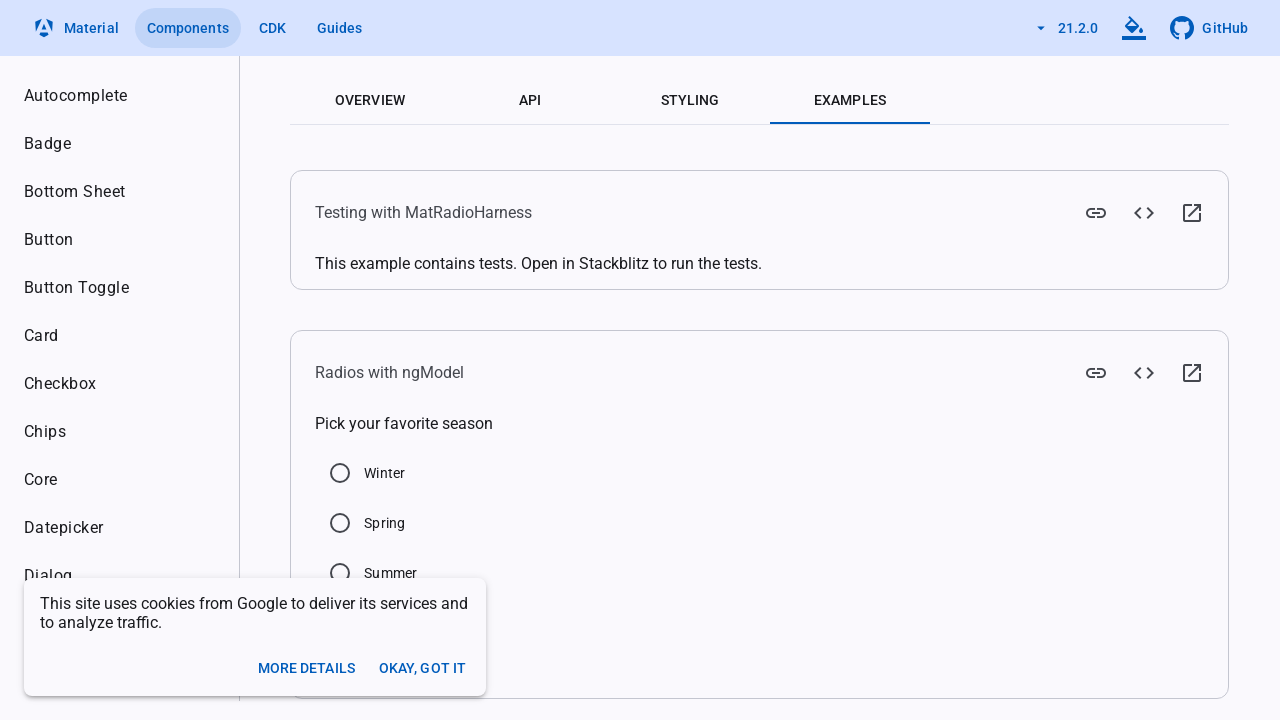

Waited 3 seconds for page to load
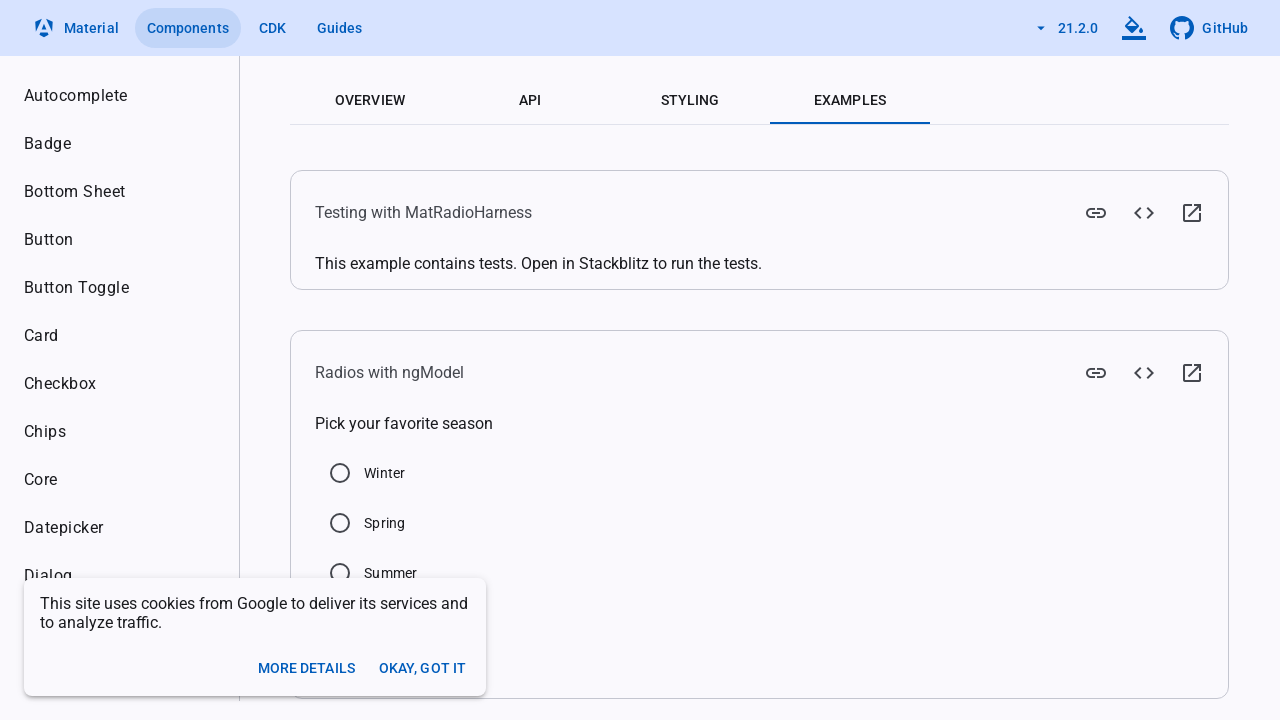

Located Summer radio button element
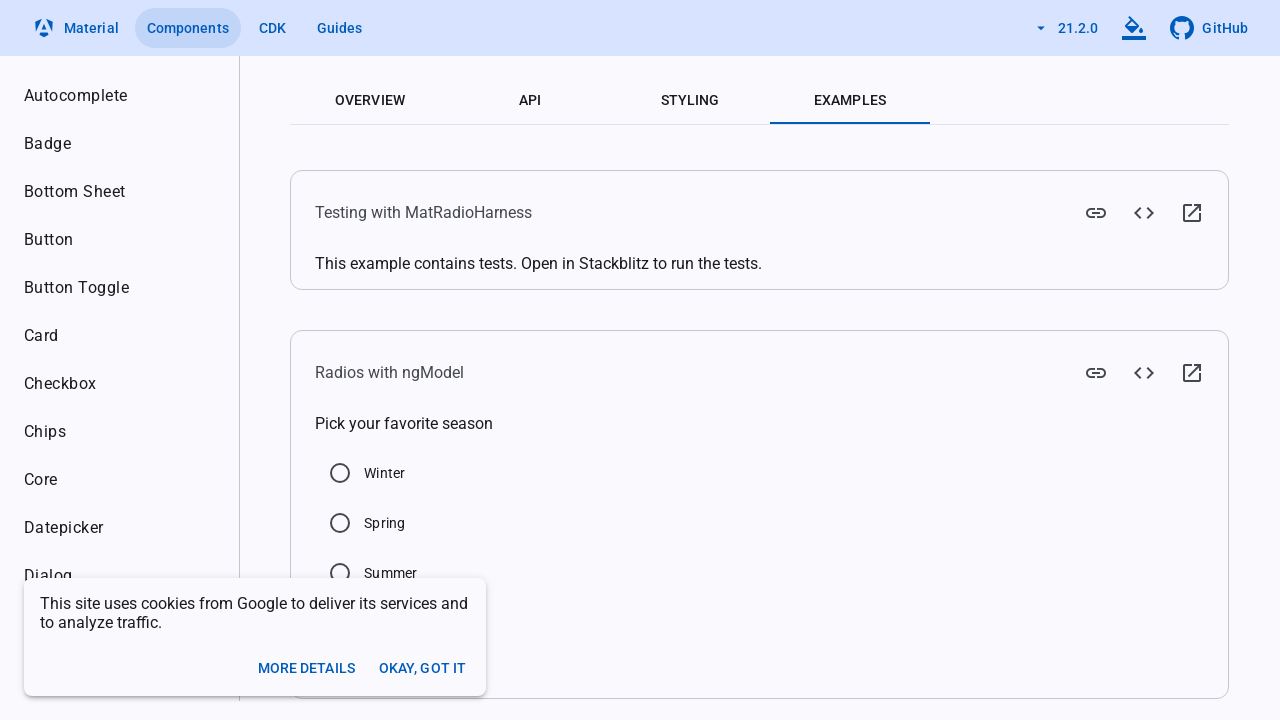

Clicked Summer radio button to select it at (340, 573) on input[value='Summer']
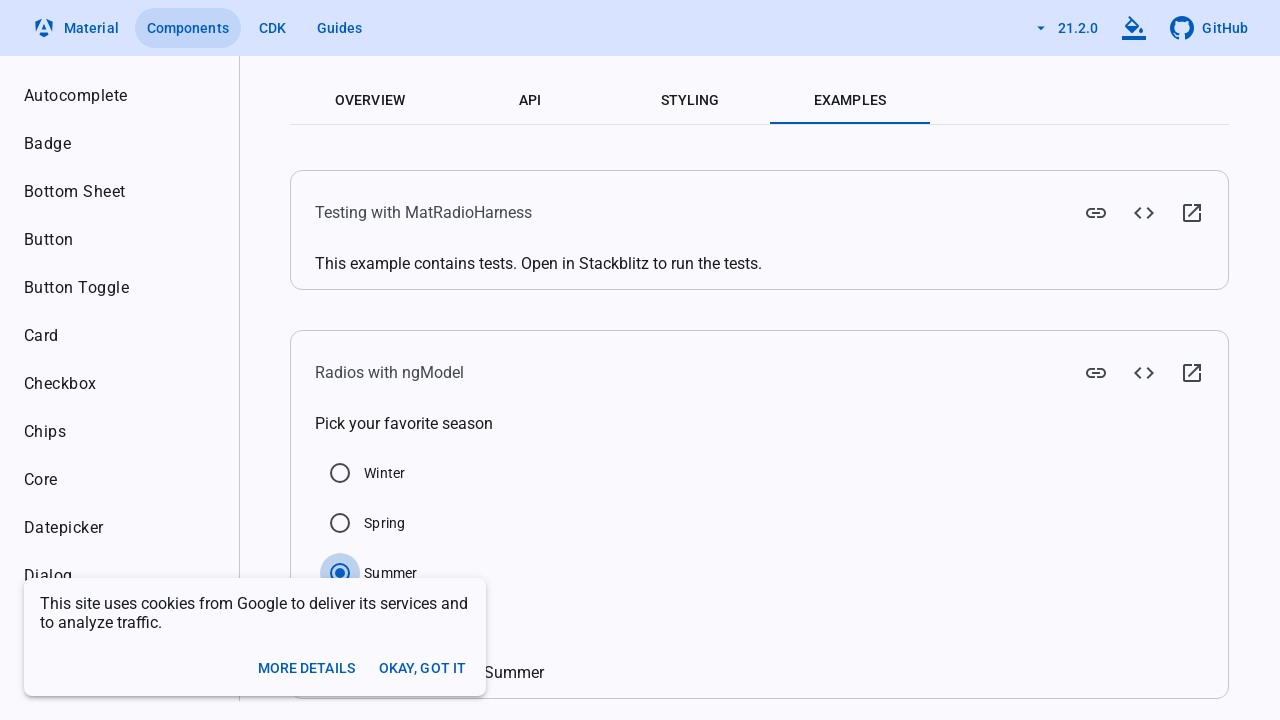

Verified that Summer radio button is selected
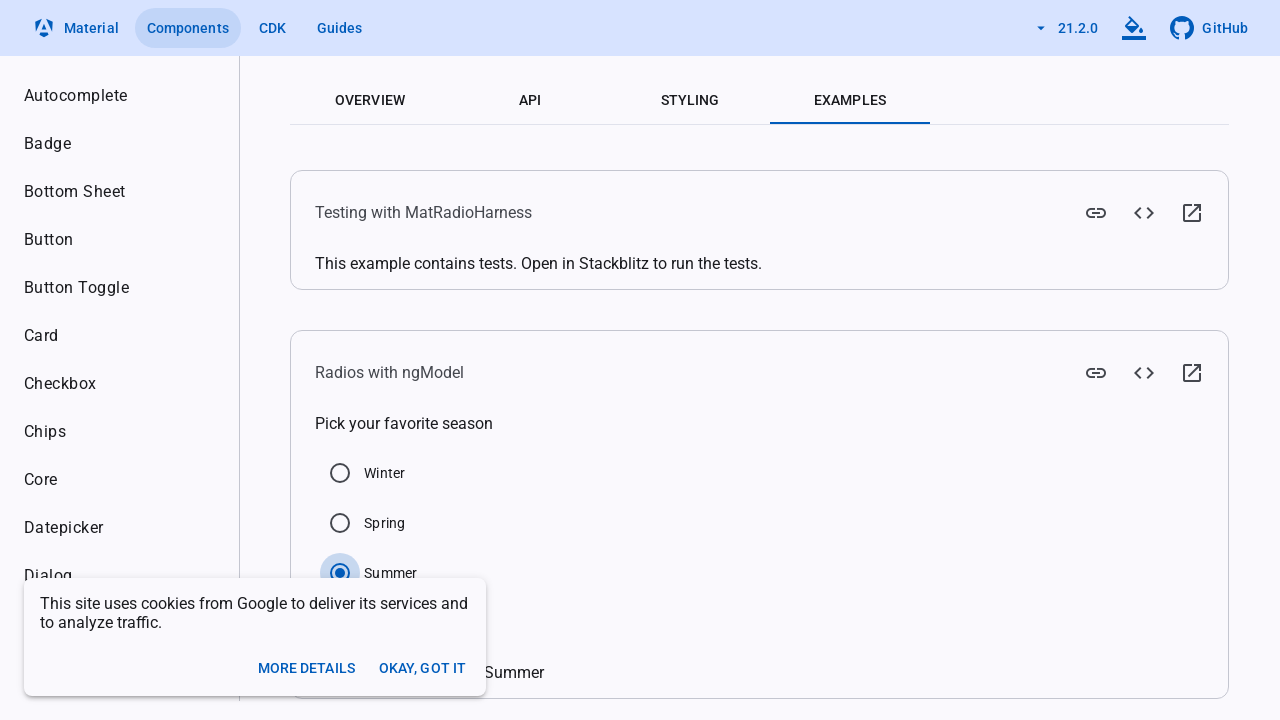

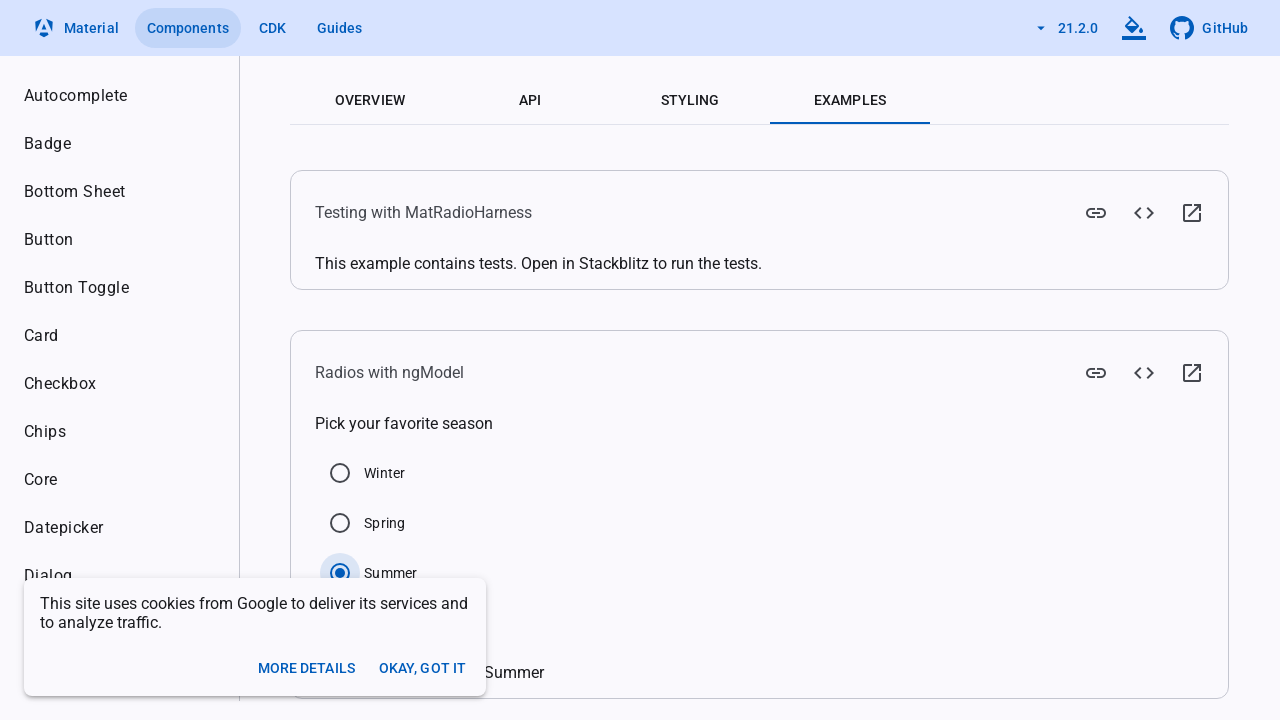